Tests dynamic content loading by clicking a "Start" button and waiting for the "Hello World!" text to appear on the page.

Starting URL: https://the-internet.herokuapp.com/dynamic_loading/2

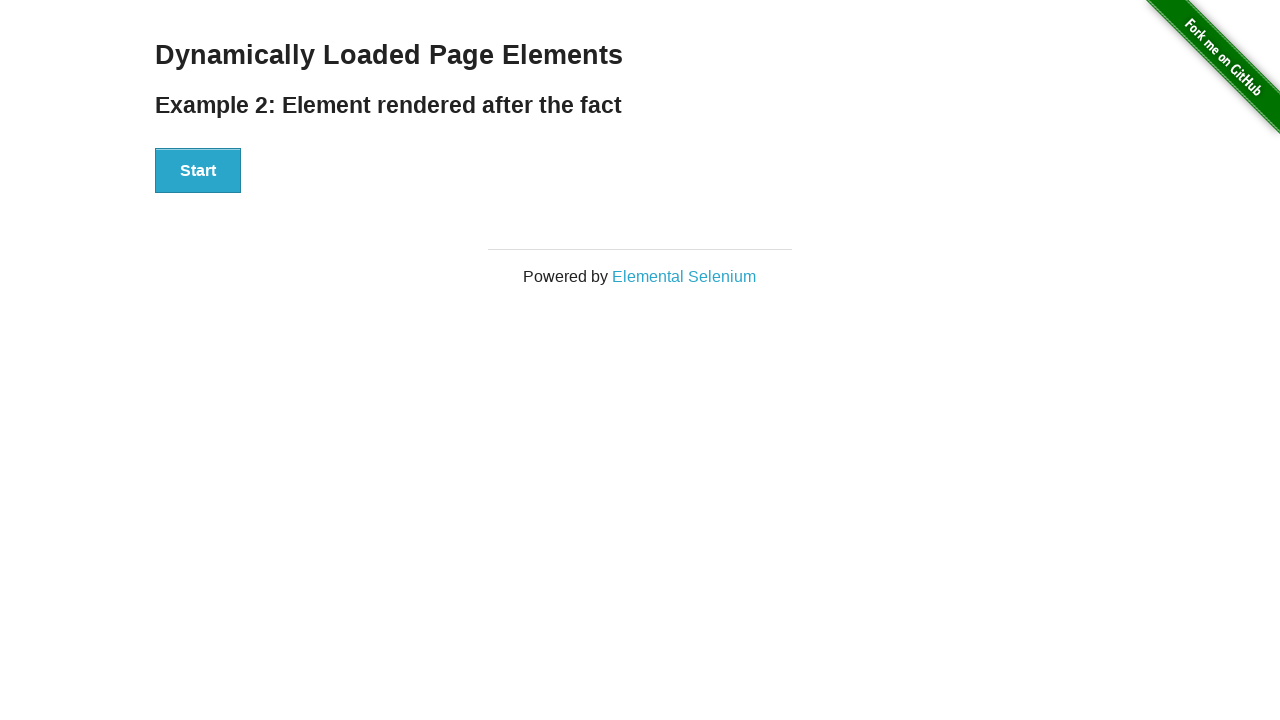

Clicked the Start button to trigger dynamic loading at (198, 171) on xpath=//button[text()='Start']
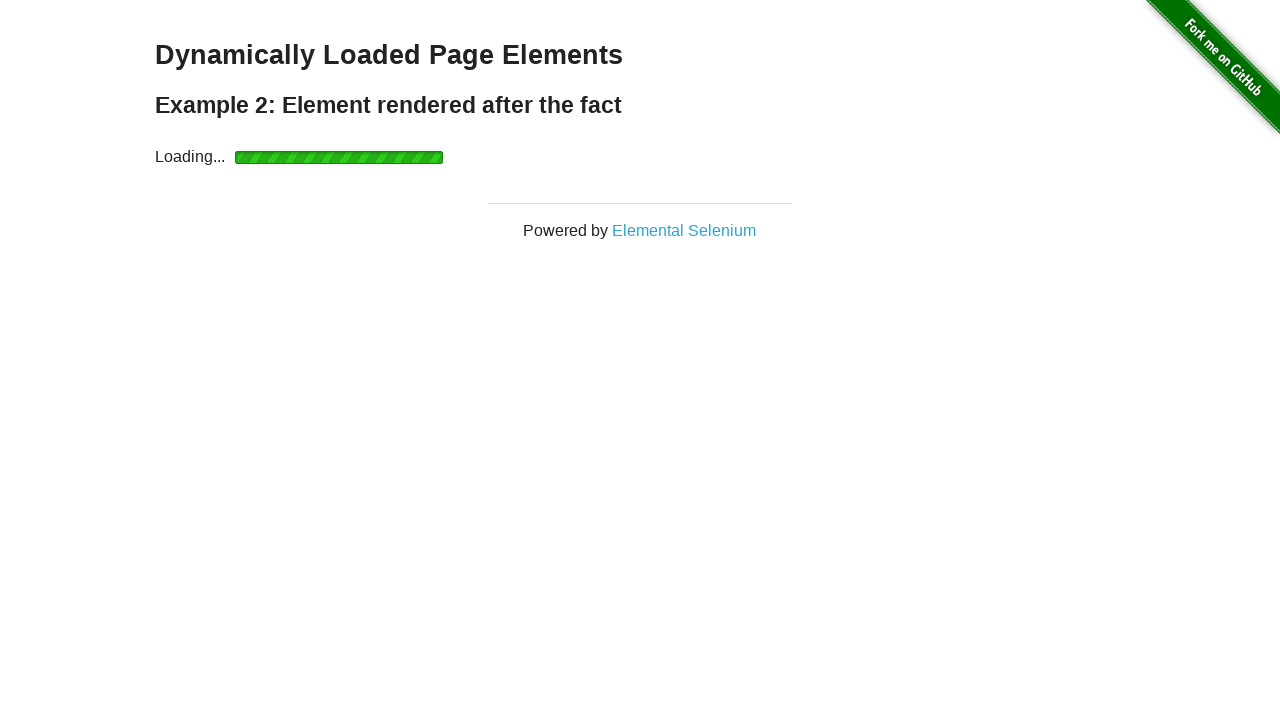

Waited for 'Hello World!' text to become visible
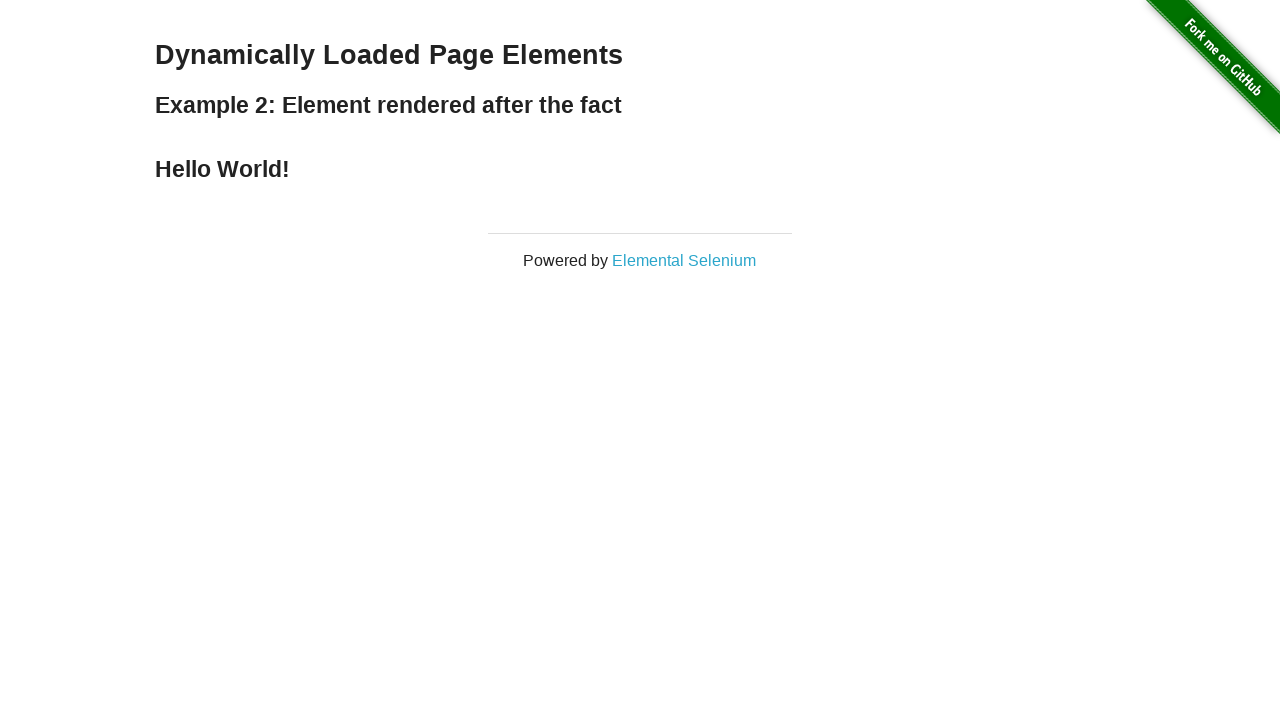

Verified that 'Hello World!' text is displayed correctly
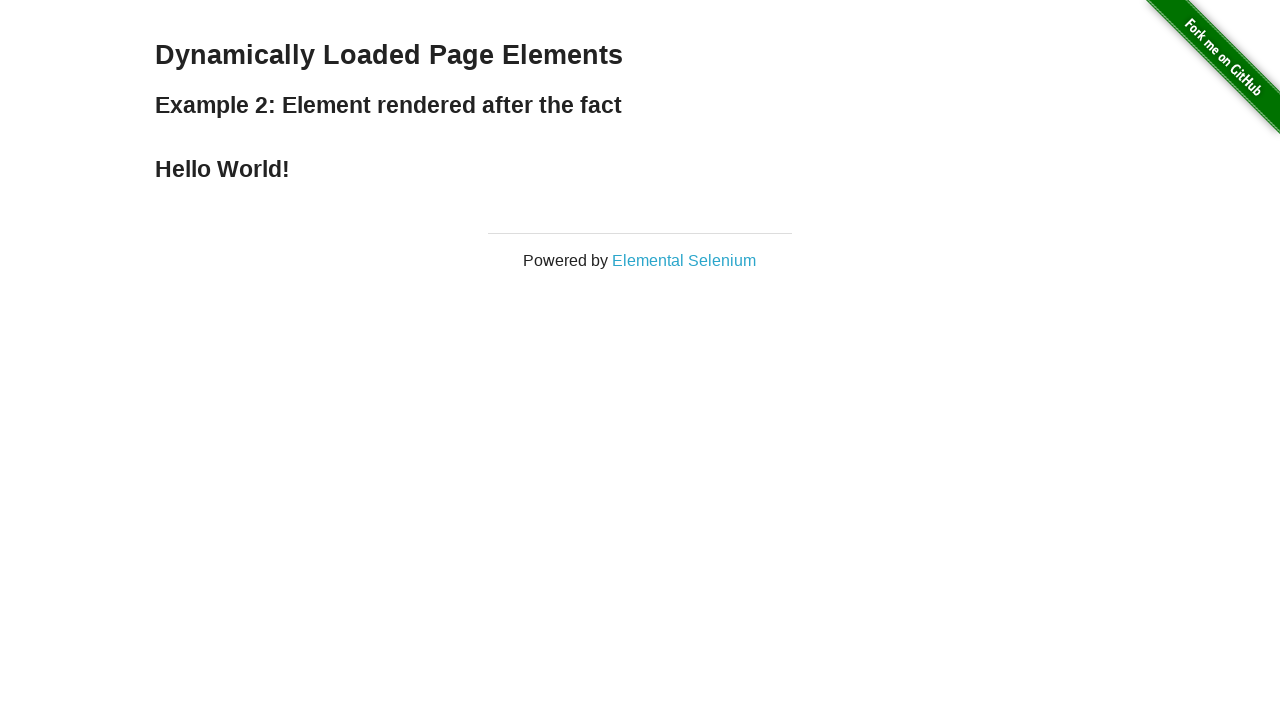

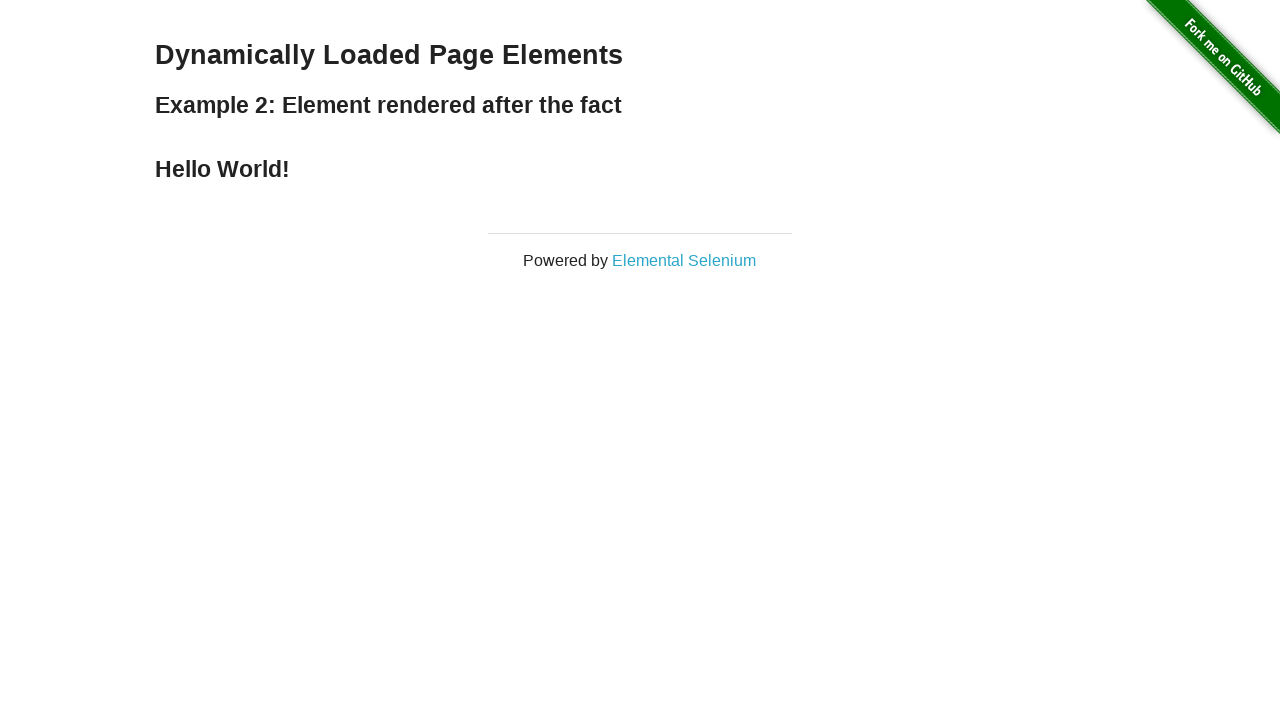